Tests email field validation by entering numeric values instead of a valid email format

Starting URL: https://parabank.parasoft.com/parabank/contact.htm

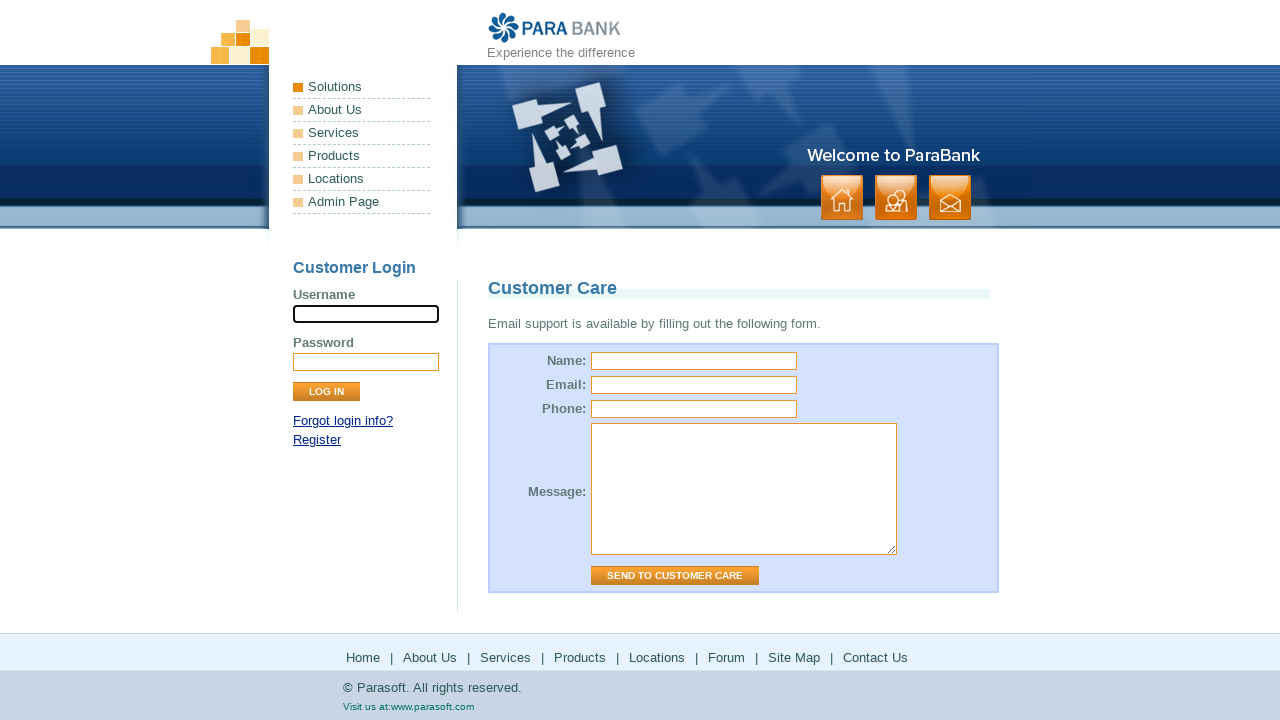

Filled name field with 'Ajay' on #name
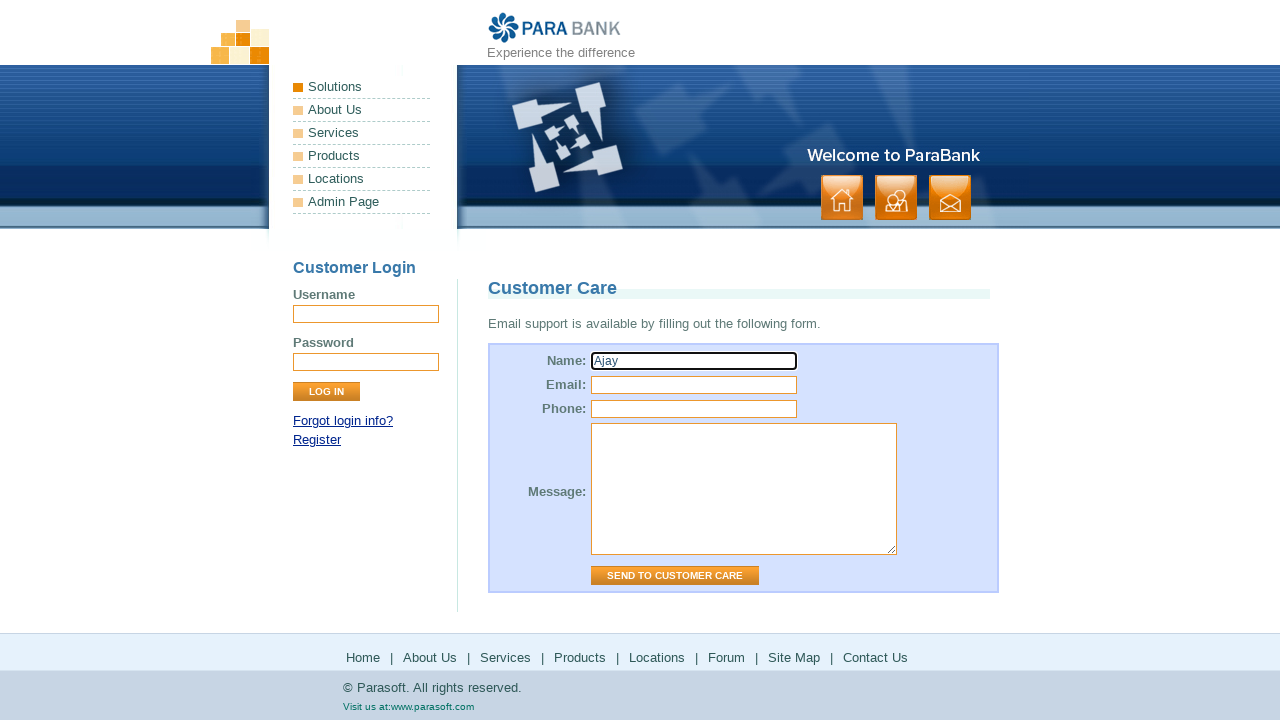

Filled email field with numeric value '12348751' (invalid format) on #email
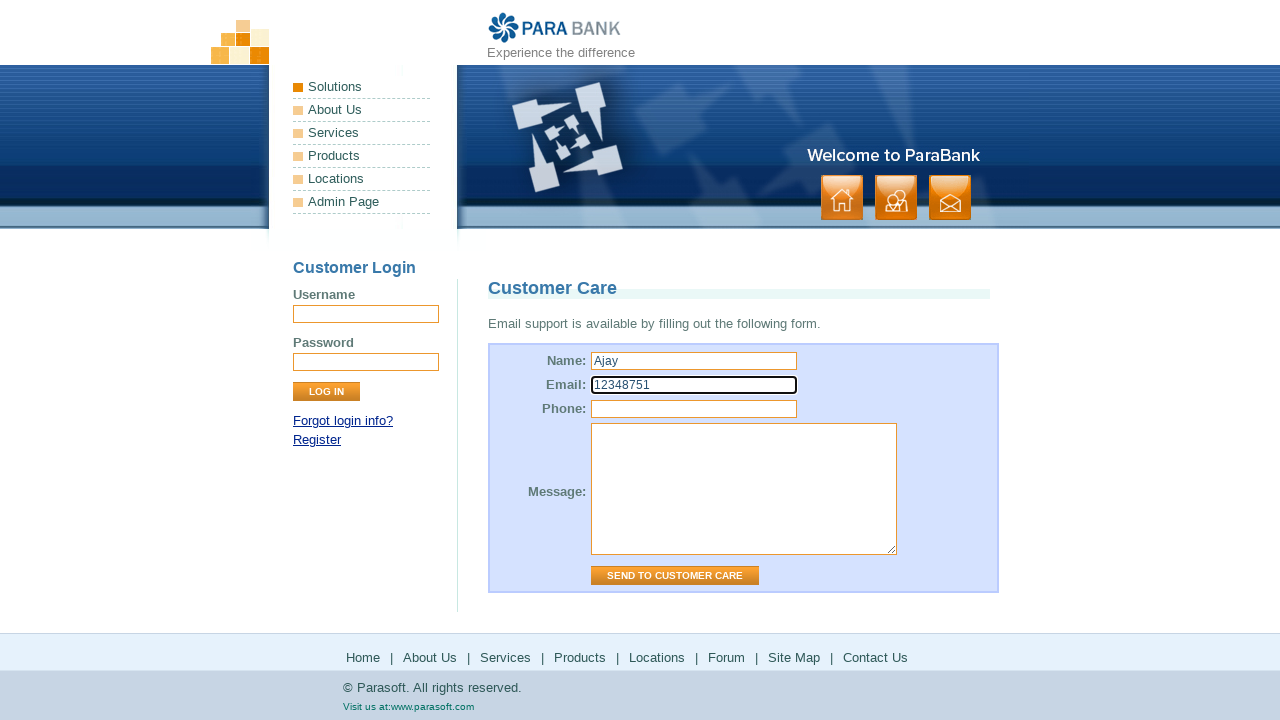

Filled phone field with '8231860834' on #phone
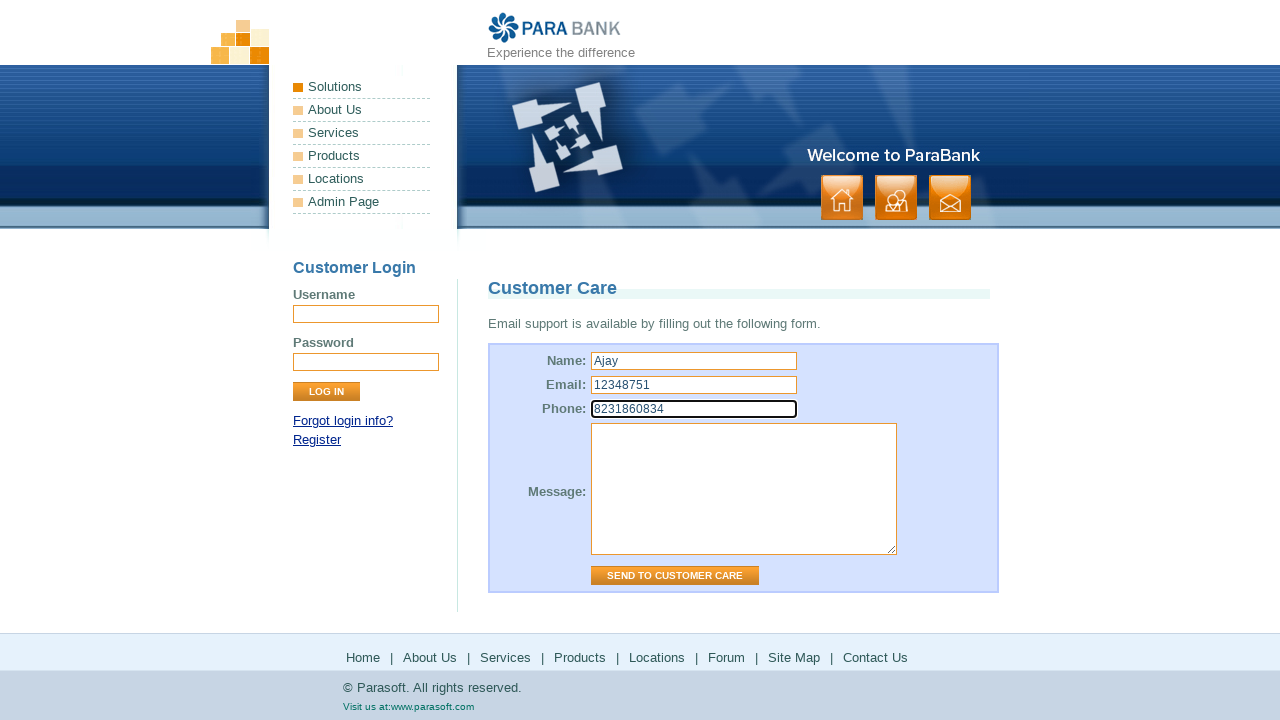

Filled message field with 'Any' on #message
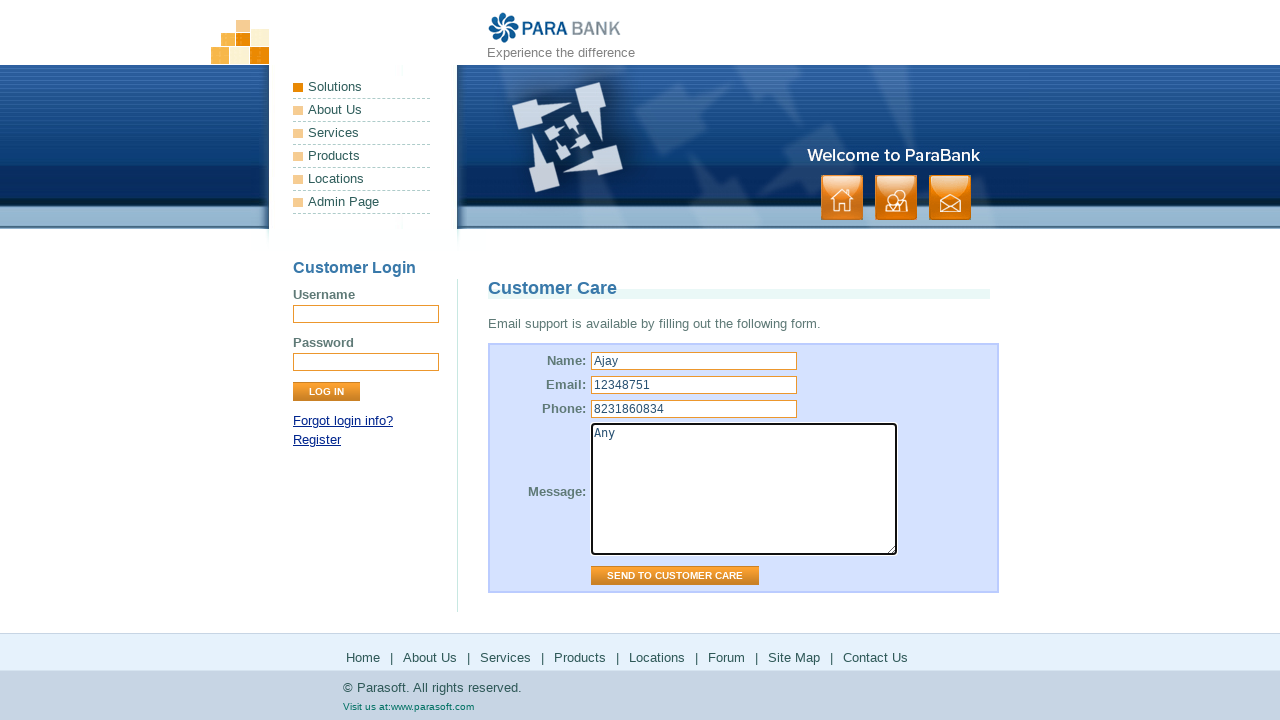

Clicked 'Send to Customer Care' submit button at (675, 576) on xpath=//input[@value='Send to Customer Care']
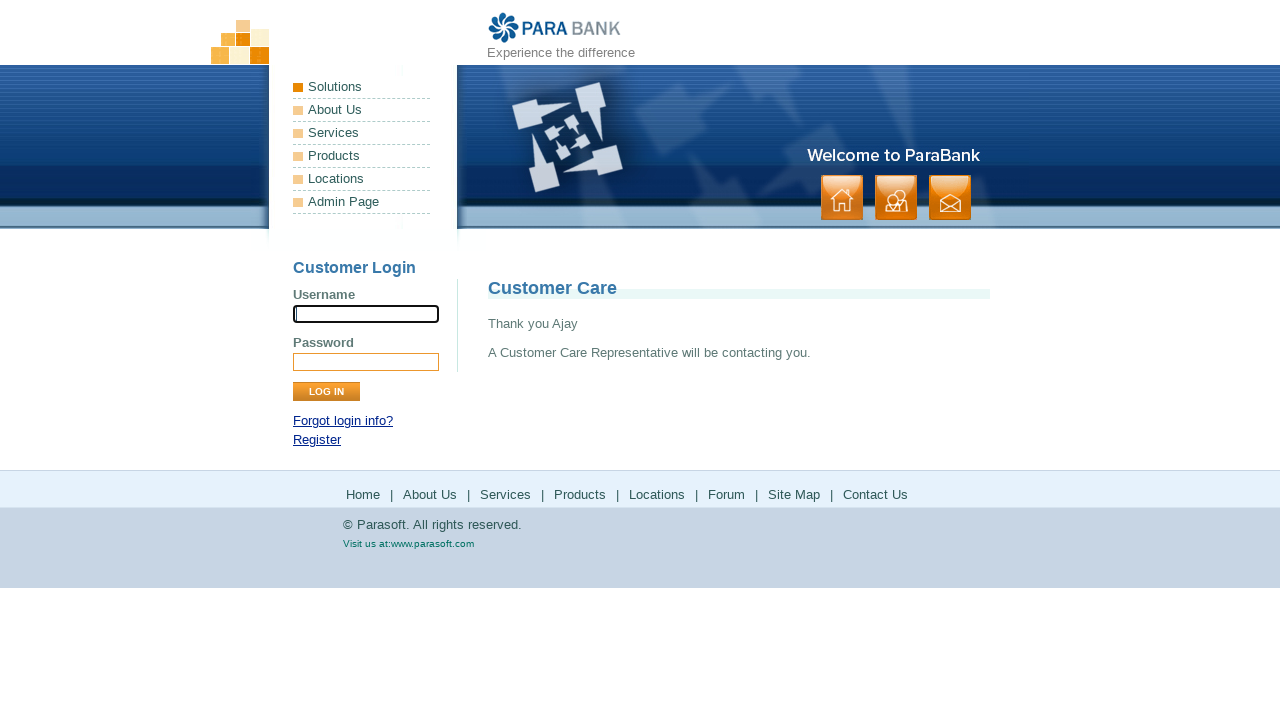

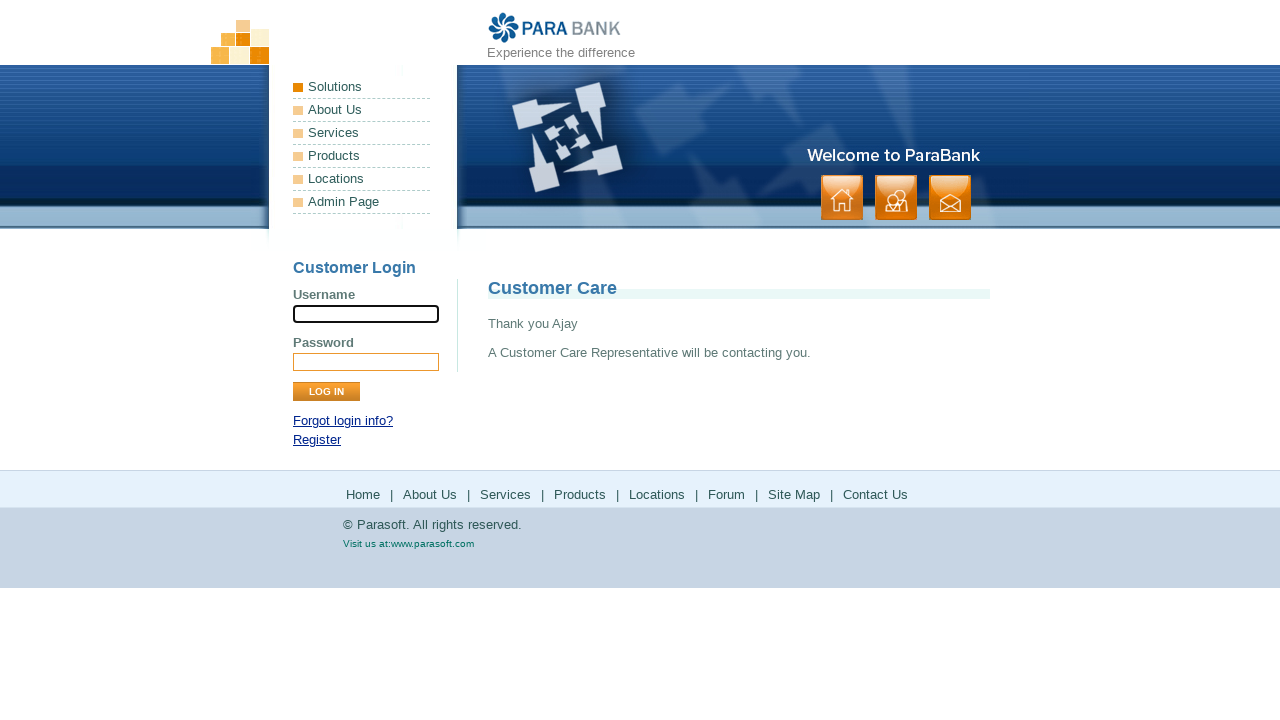